Tests mouse hover functionality on SpiceJet website by hovering over the SpiceClub menu item, waiting for a dropdown to appear, verifying the "Our Program" link has the correct target attribute, and clicking it.

Starting URL: https://www.spicejet.com/

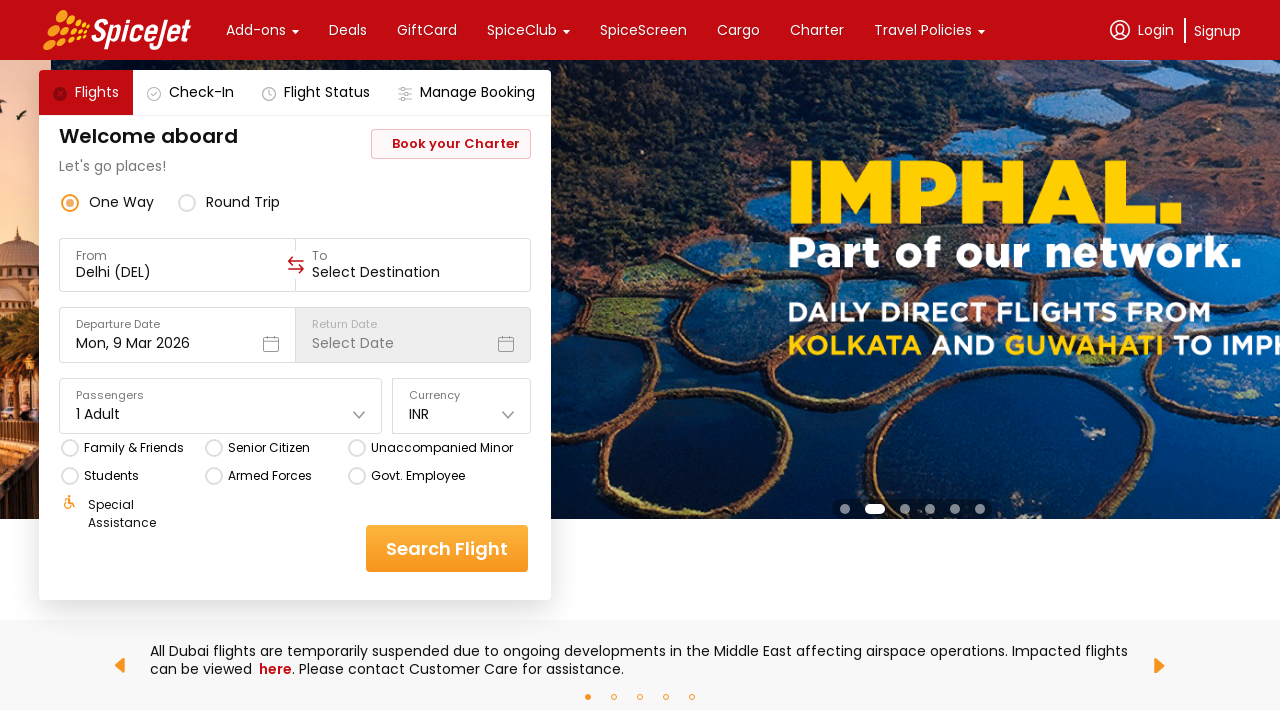

Hovered over SpiceClub menu item at (522, 30) on xpath=//div[text()='SpiceClub'] >> nth=0
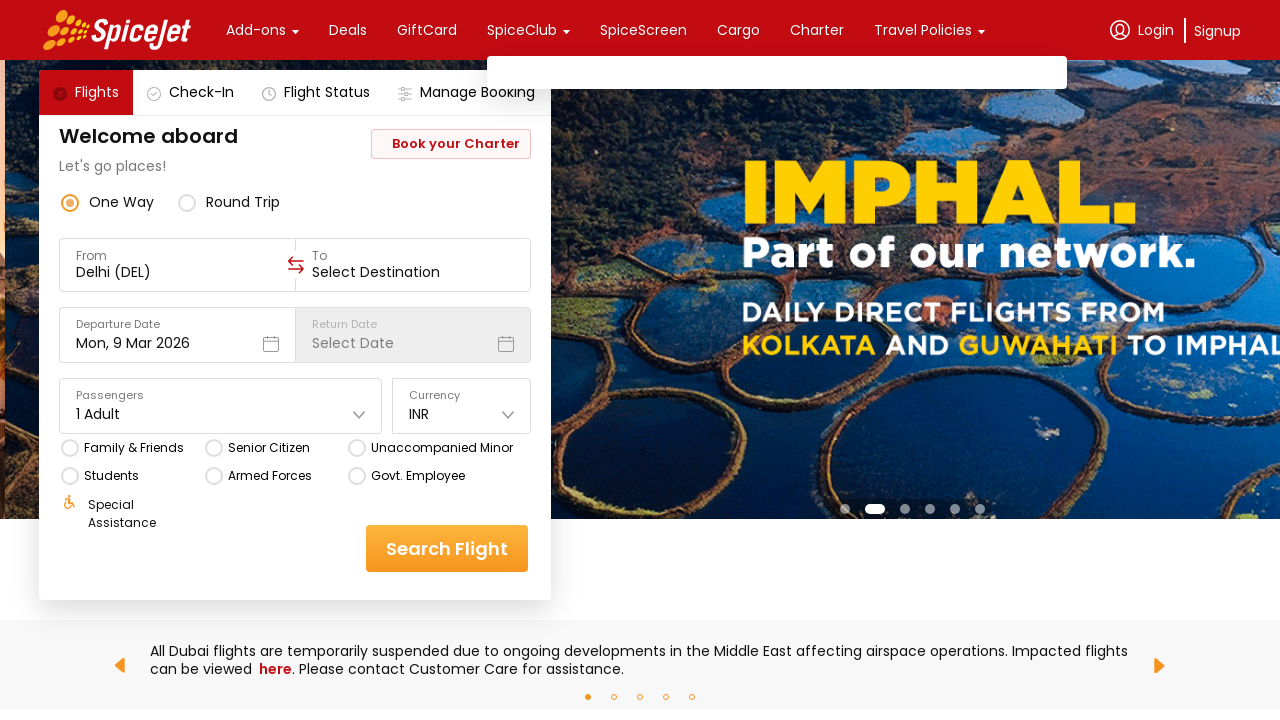

Dropdown menu appeared with 'Our Program' link visible
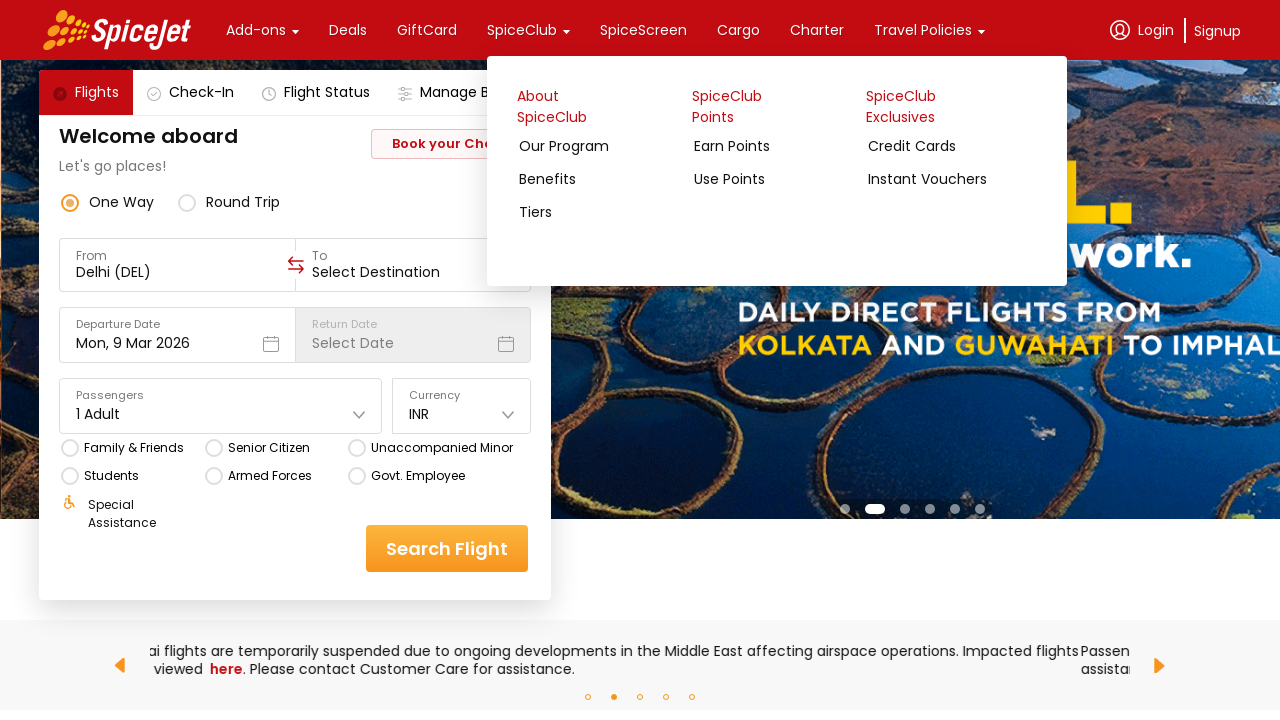

Retrieved 'Our Program' link element and extracted target attribute
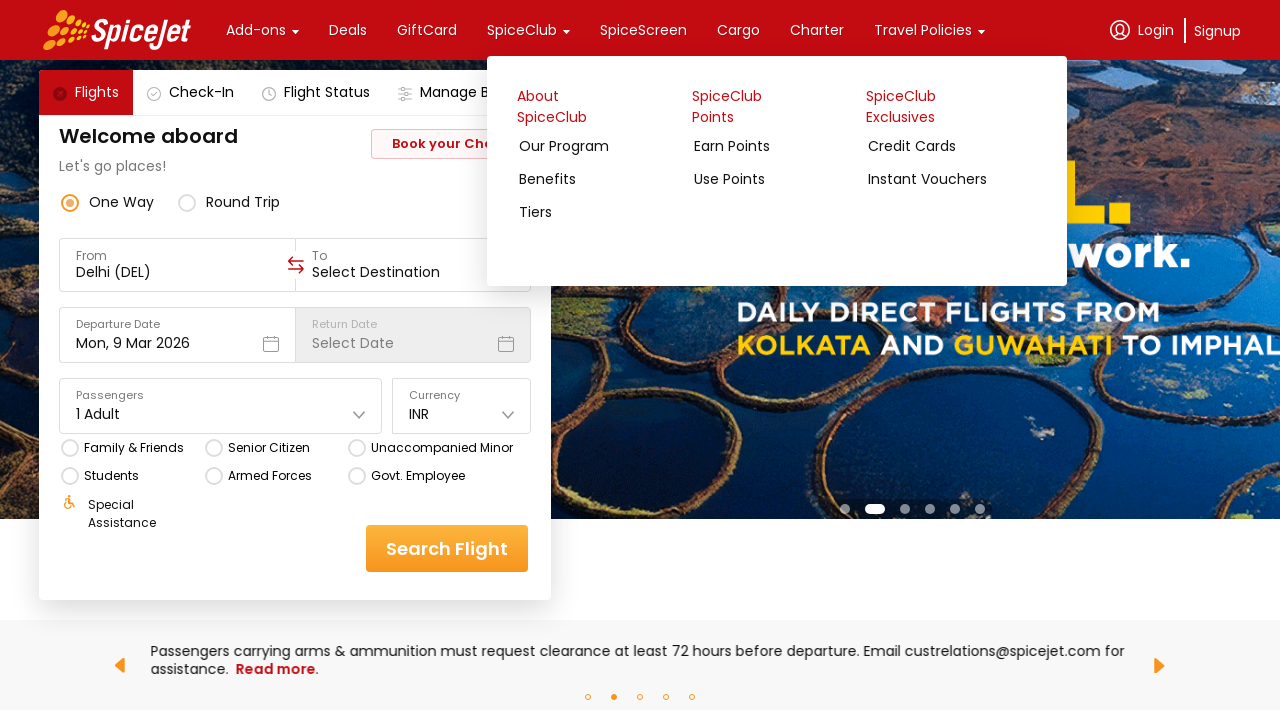

Verified that 'Our Program' link has target attribute '_blank'
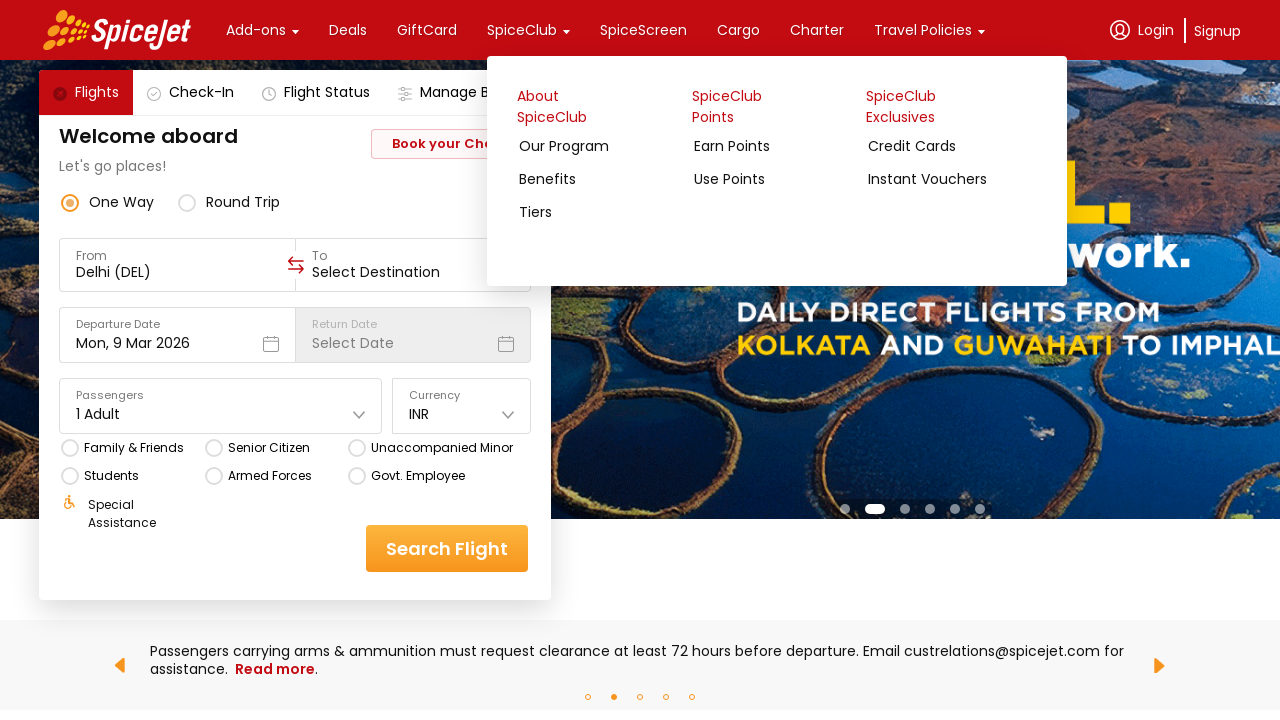

Clicked 'Our Program' link at (601, 152) on xpath=//a[contains(@href,'/home#program')]
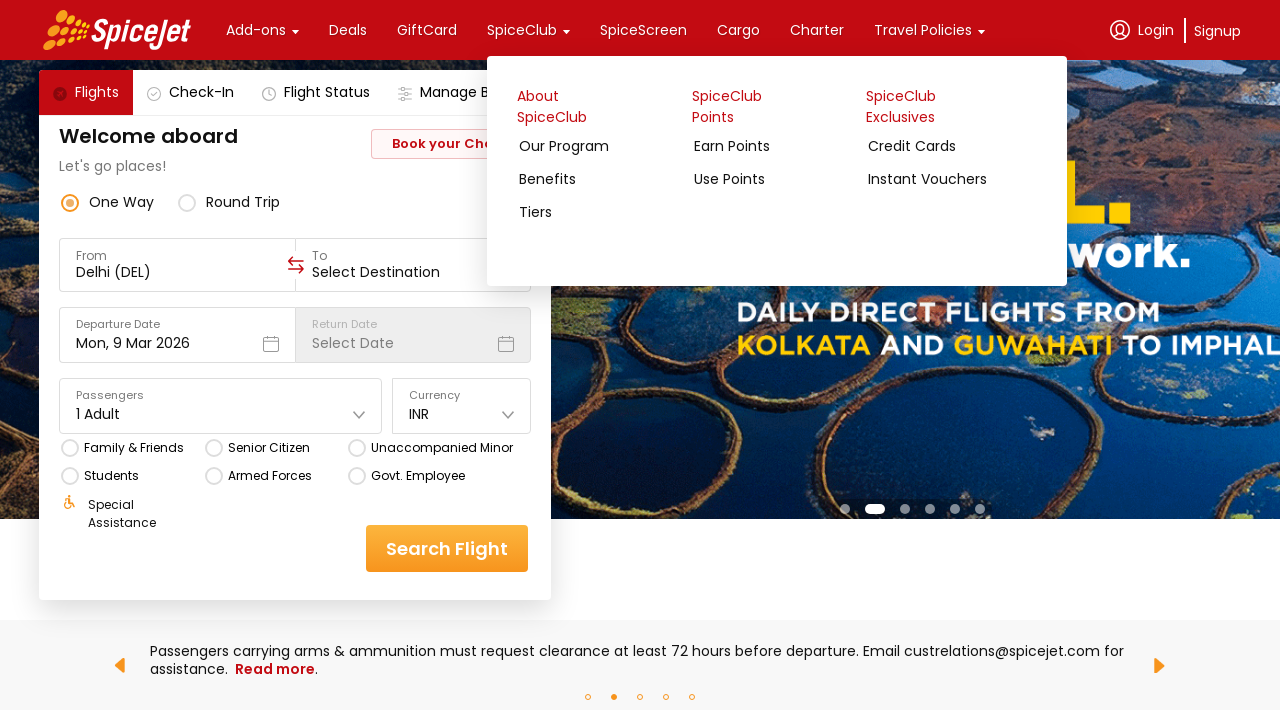

Waited 2 seconds for navigation or new tab to open
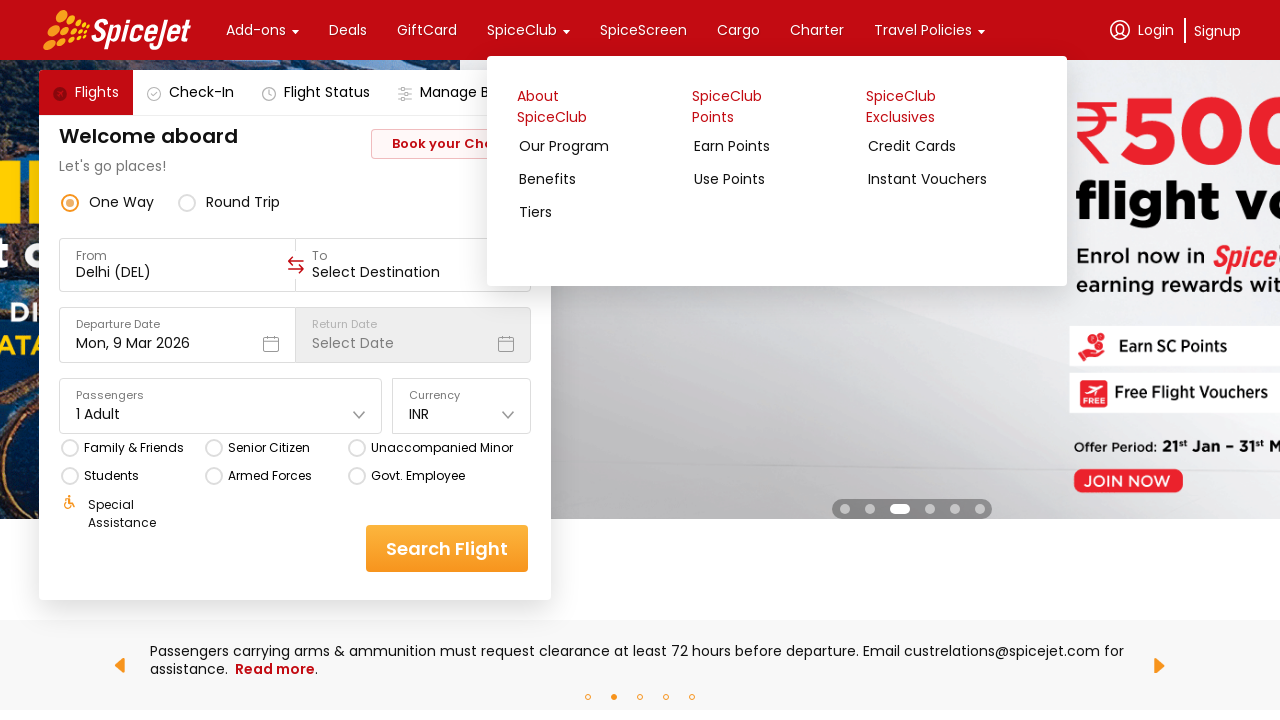

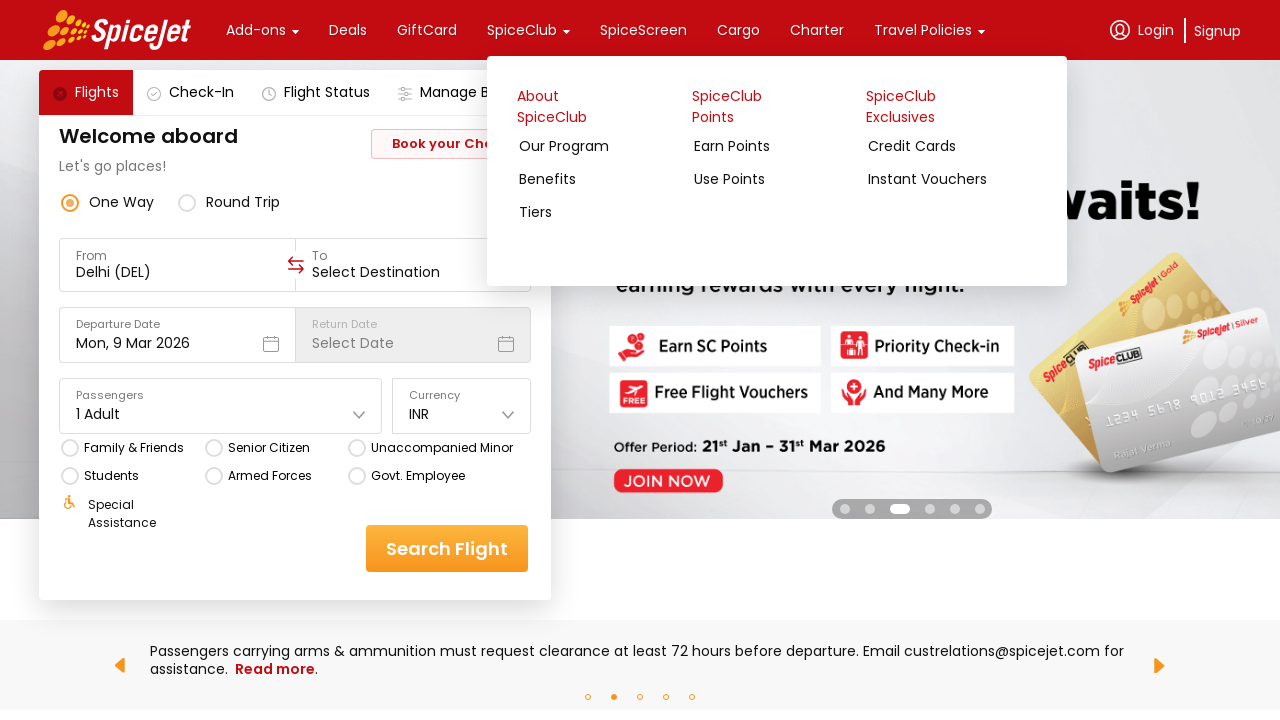